Tests marking individual todo items as complete

Starting URL: https://demo.playwright.dev/todomvc

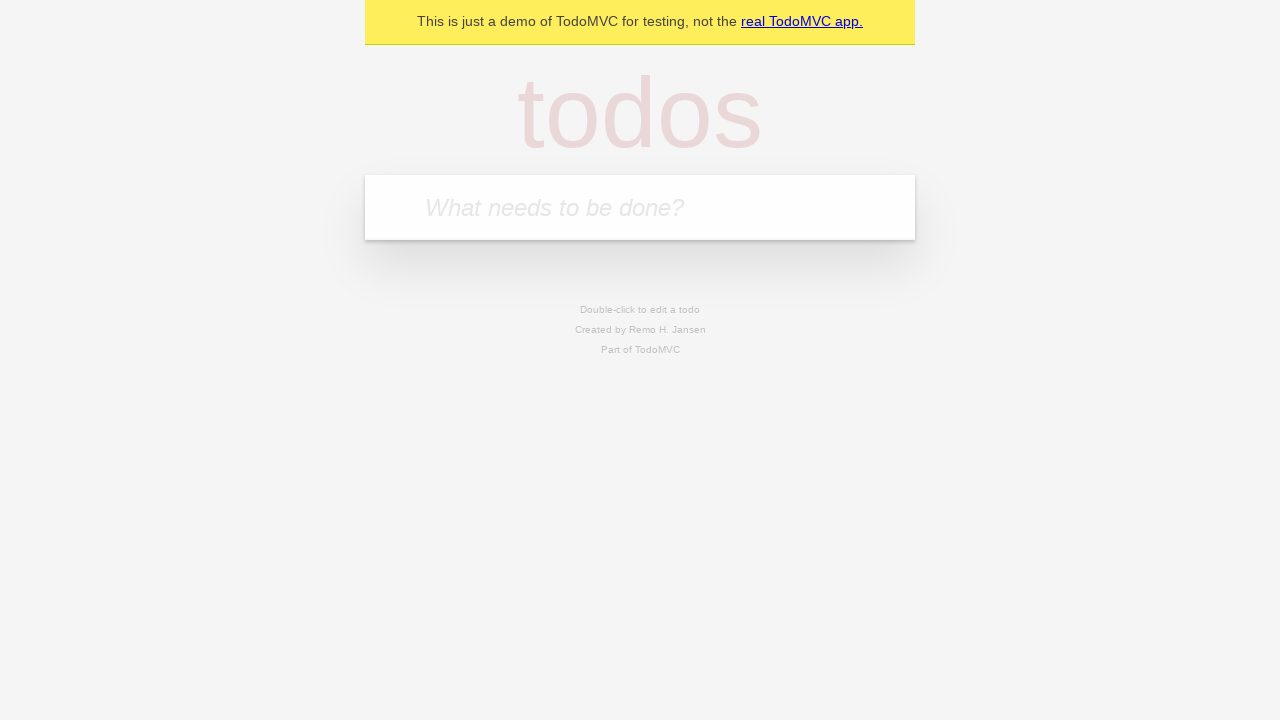

Filled todo input with 'buy some cheese' on internal:attr=[placeholder="What needs to be done?"i]
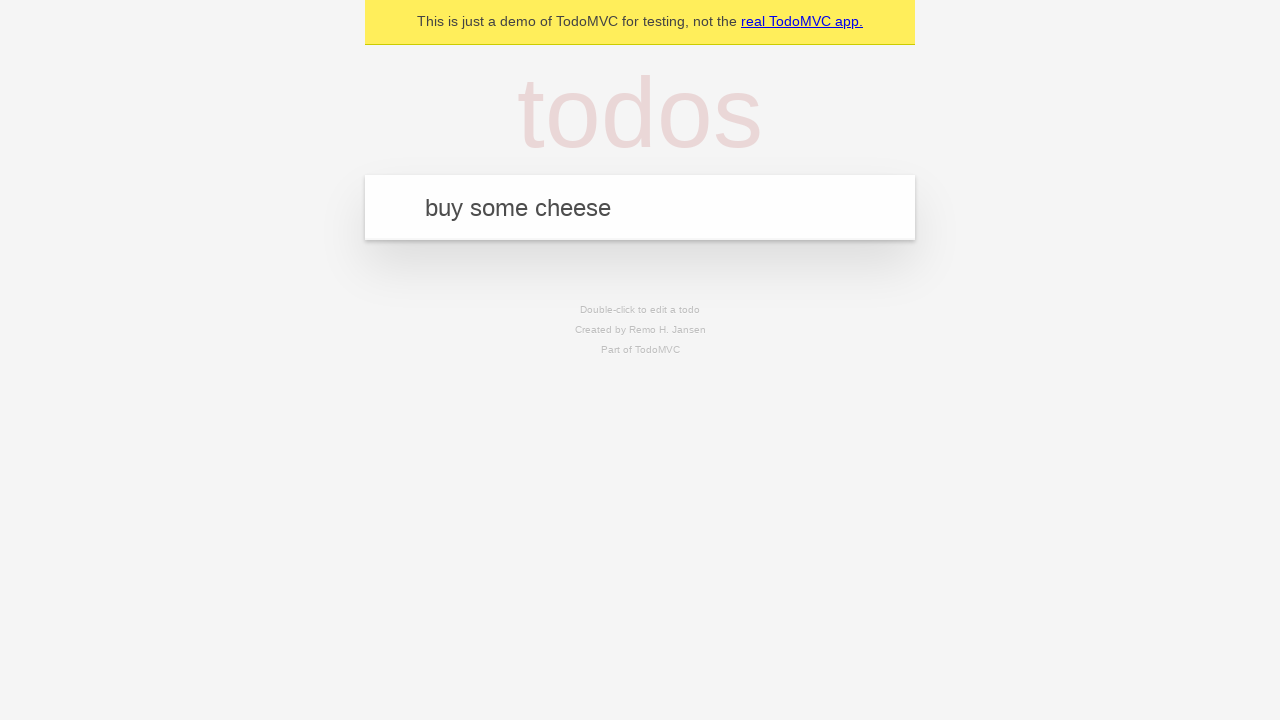

Pressed Enter to add 'buy some cheese' to the todo list on internal:attr=[placeholder="What needs to be done?"i]
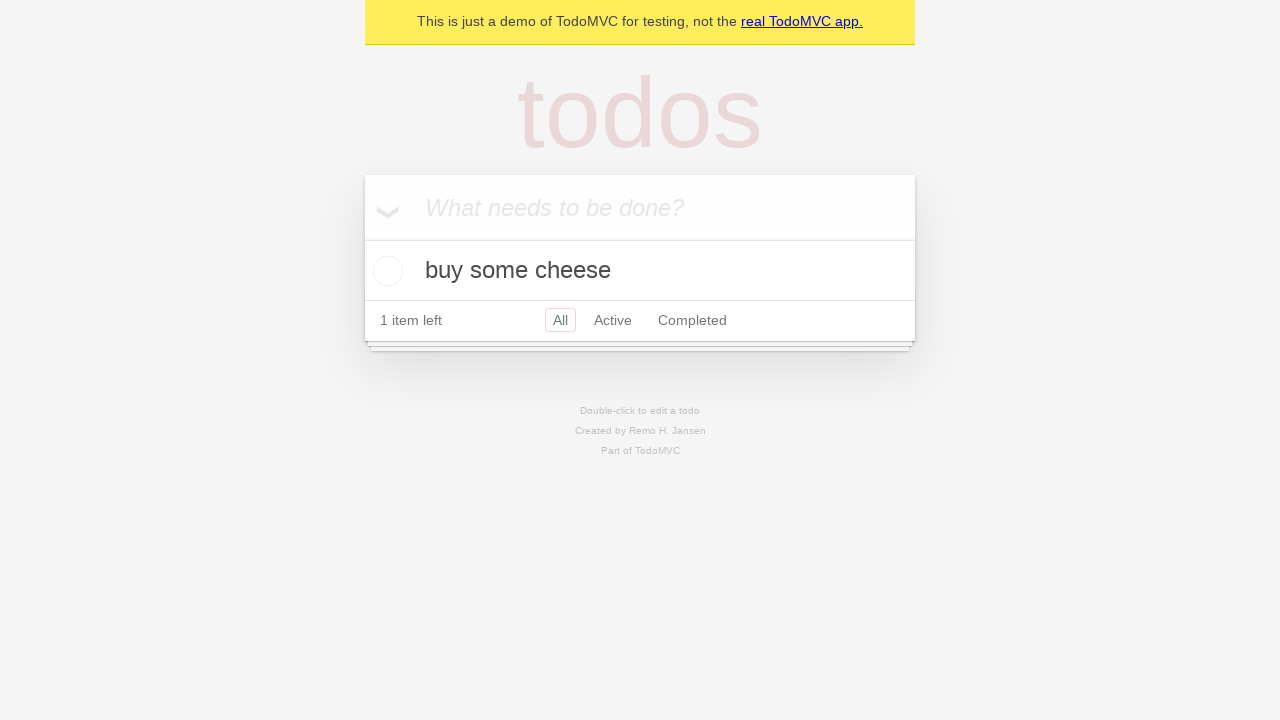

Filled todo input with 'feed the cat' on internal:attr=[placeholder="What needs to be done?"i]
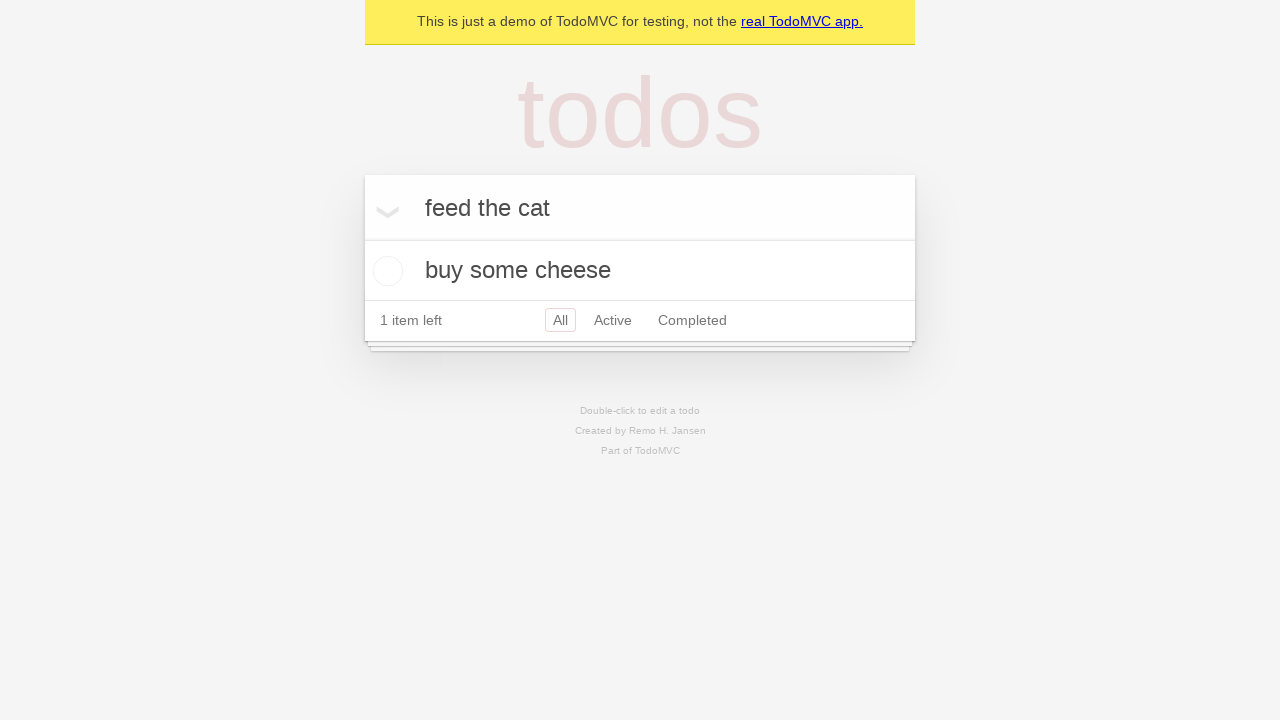

Pressed Enter to add 'feed the cat' to the todo list on internal:attr=[placeholder="What needs to be done?"i]
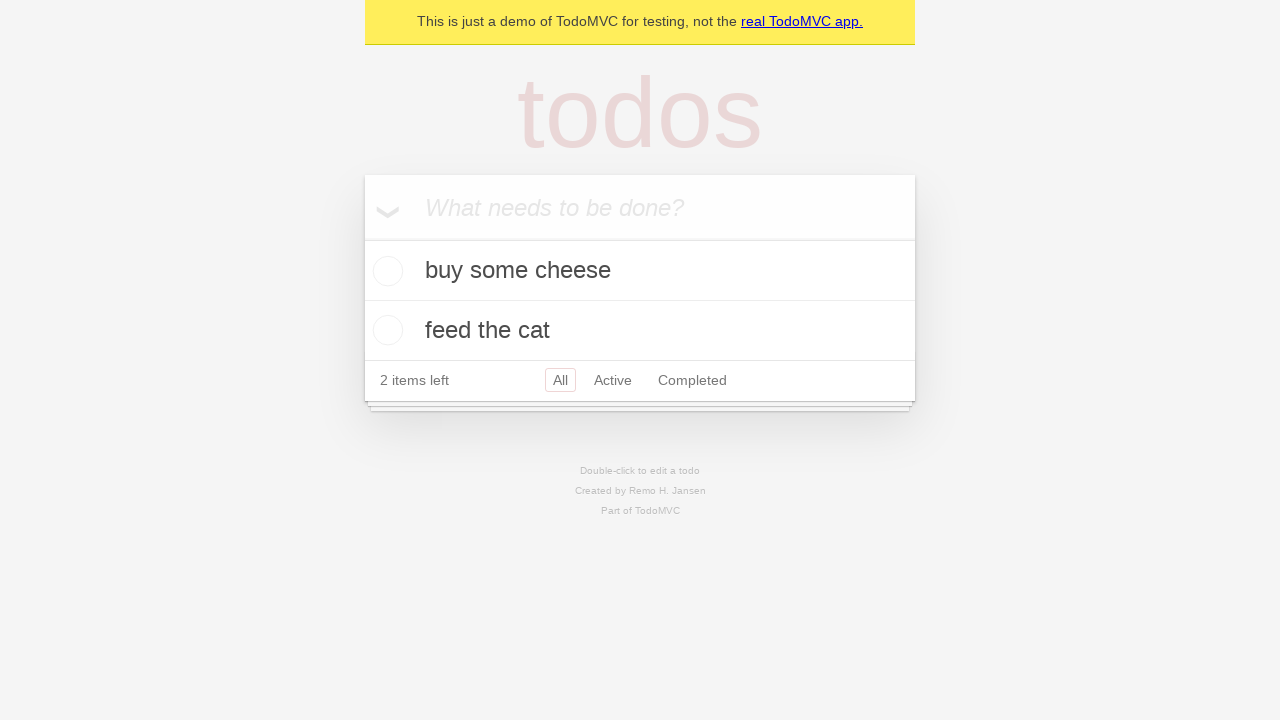

Marked first todo item (buy some cheese) as complete at (385, 271) on internal:testid=[data-testid="todo-item"s] >> nth=0 >> internal:role=checkbox
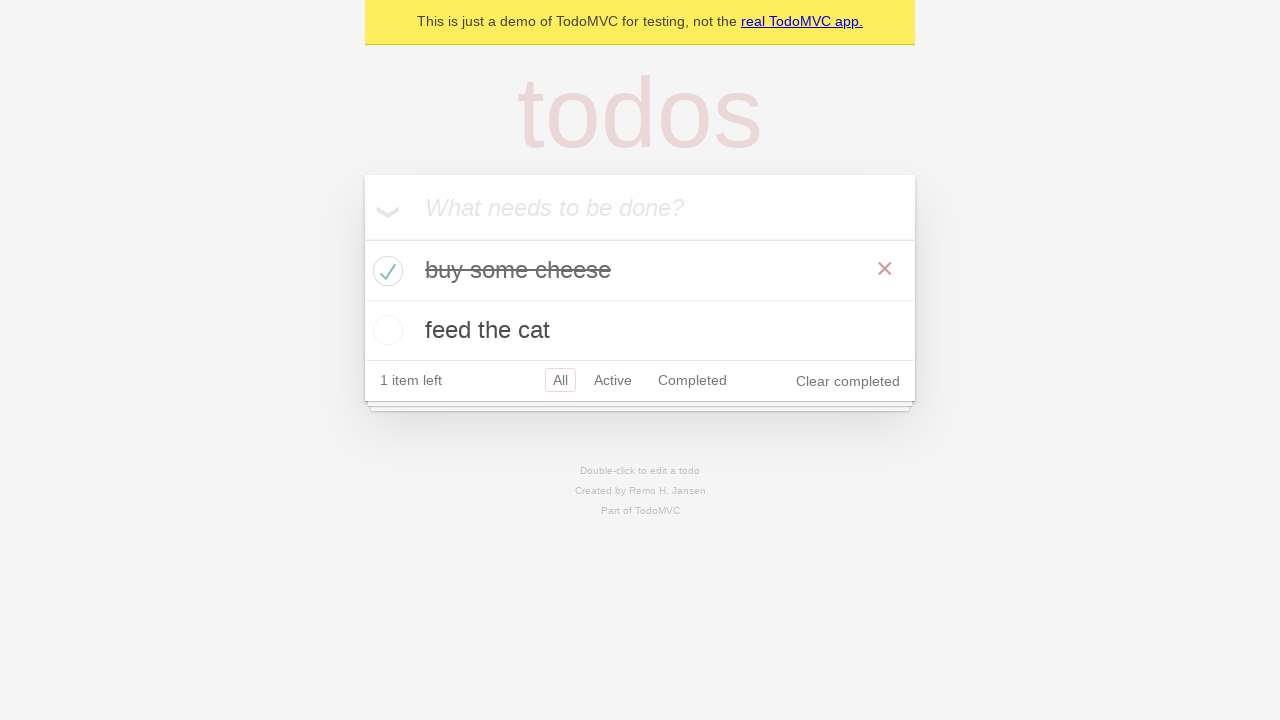

Marked second todo item (feed the cat) as complete at (385, 330) on internal:testid=[data-testid="todo-item"s] >> nth=1 >> internal:role=checkbox
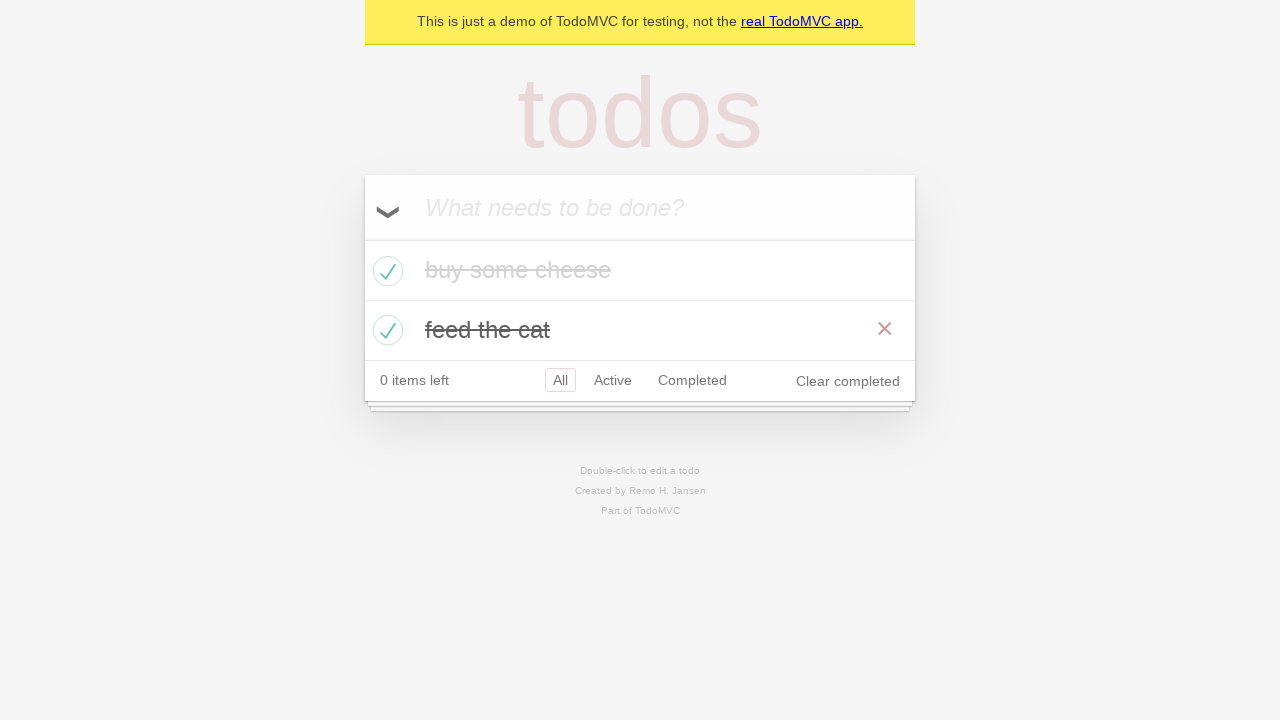

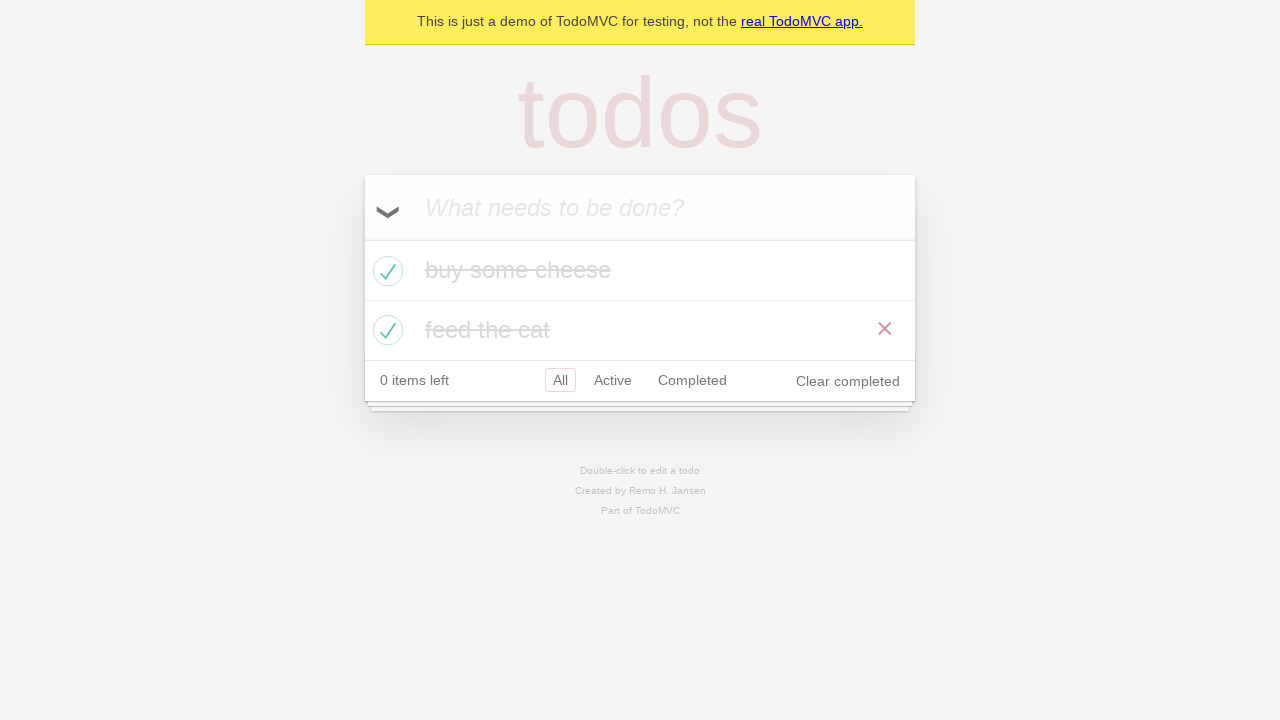